Tests browser window management by maximizing and then switching to fullscreen mode on the skillray.com website

Starting URL: http://skillray.com

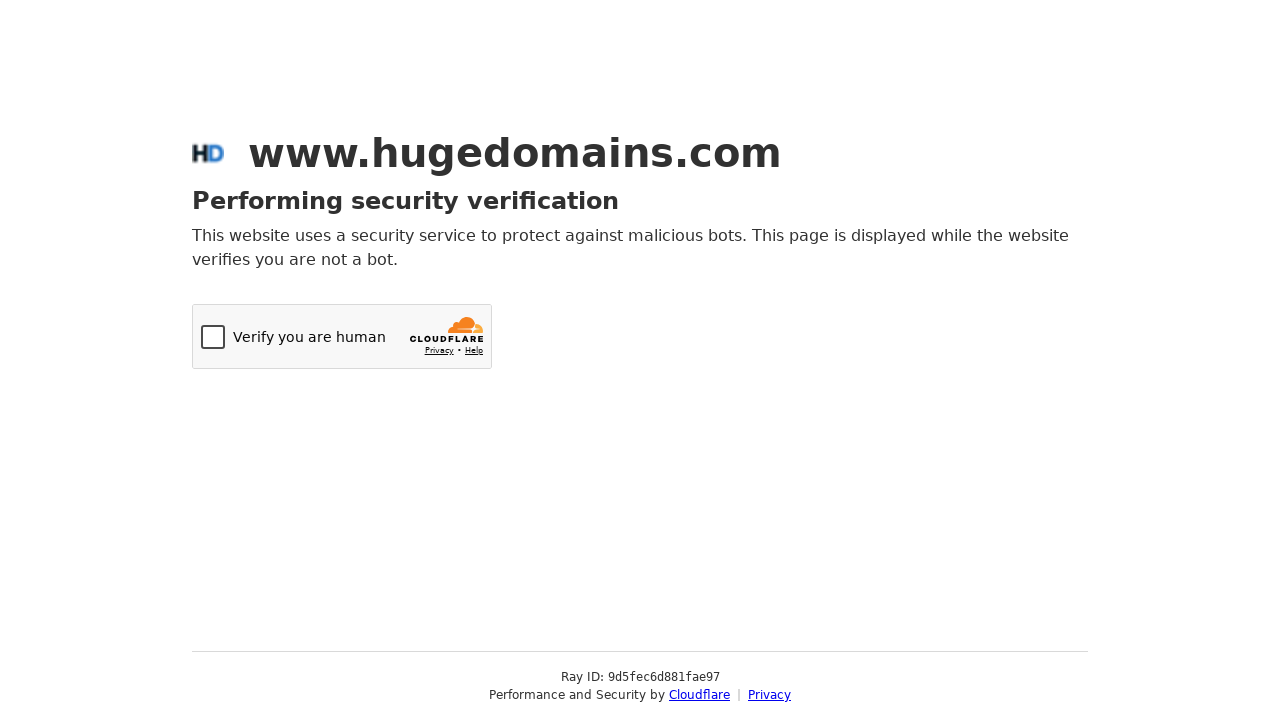

Set viewport size to 1920x1080 to maximize browser window
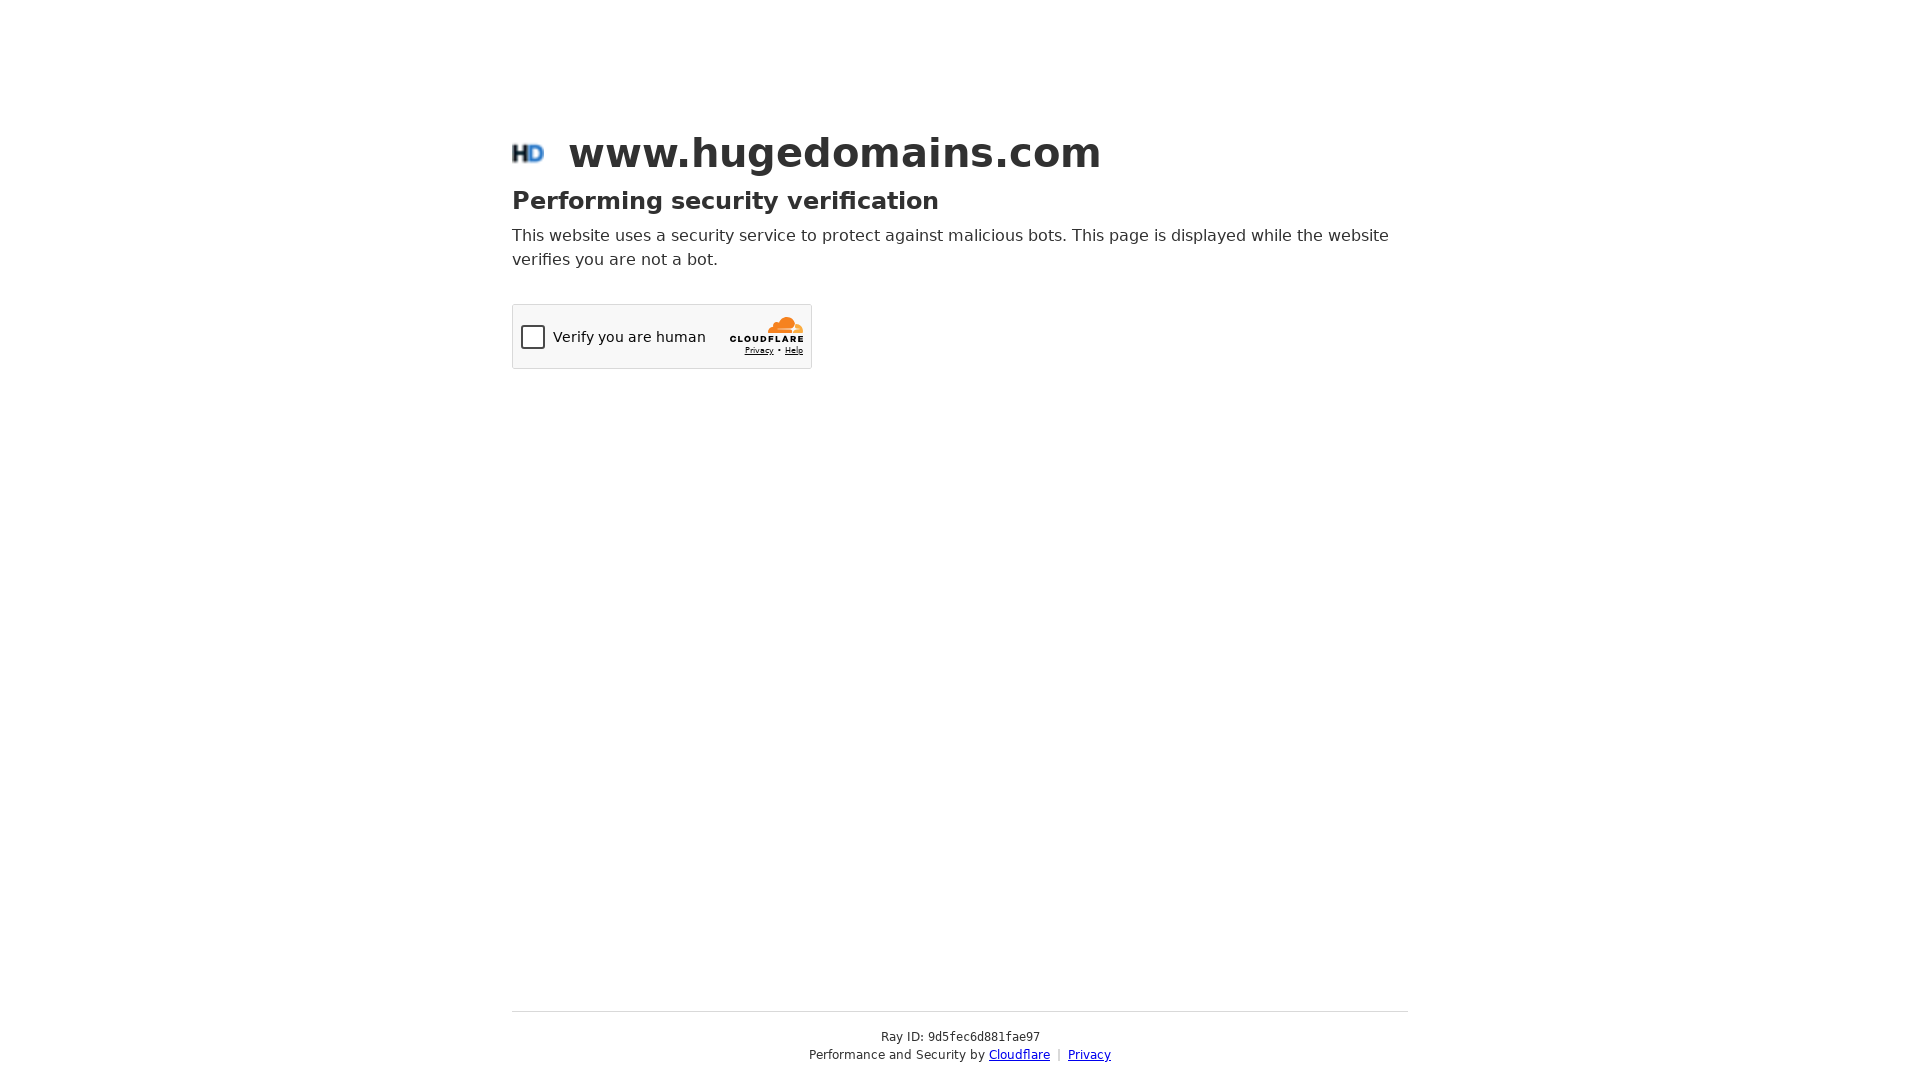

Waited for page to load on skillray.com
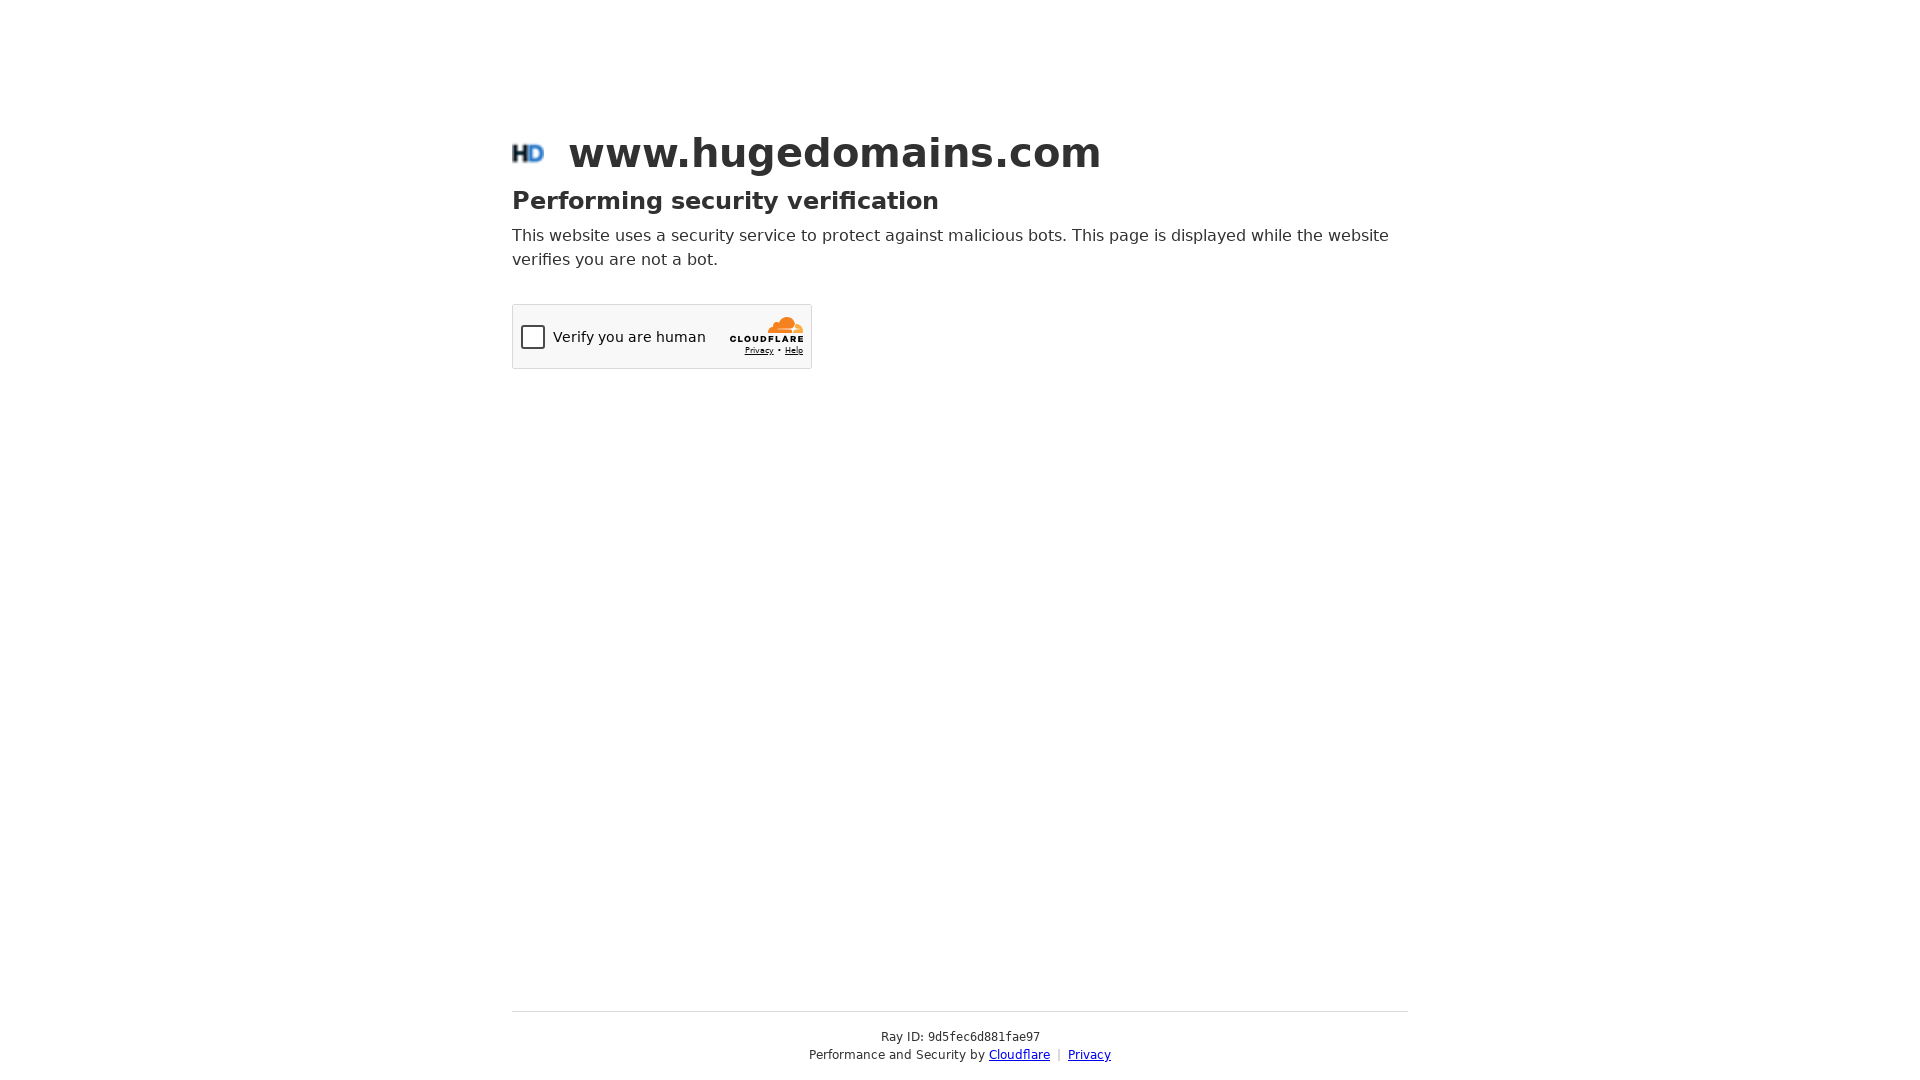

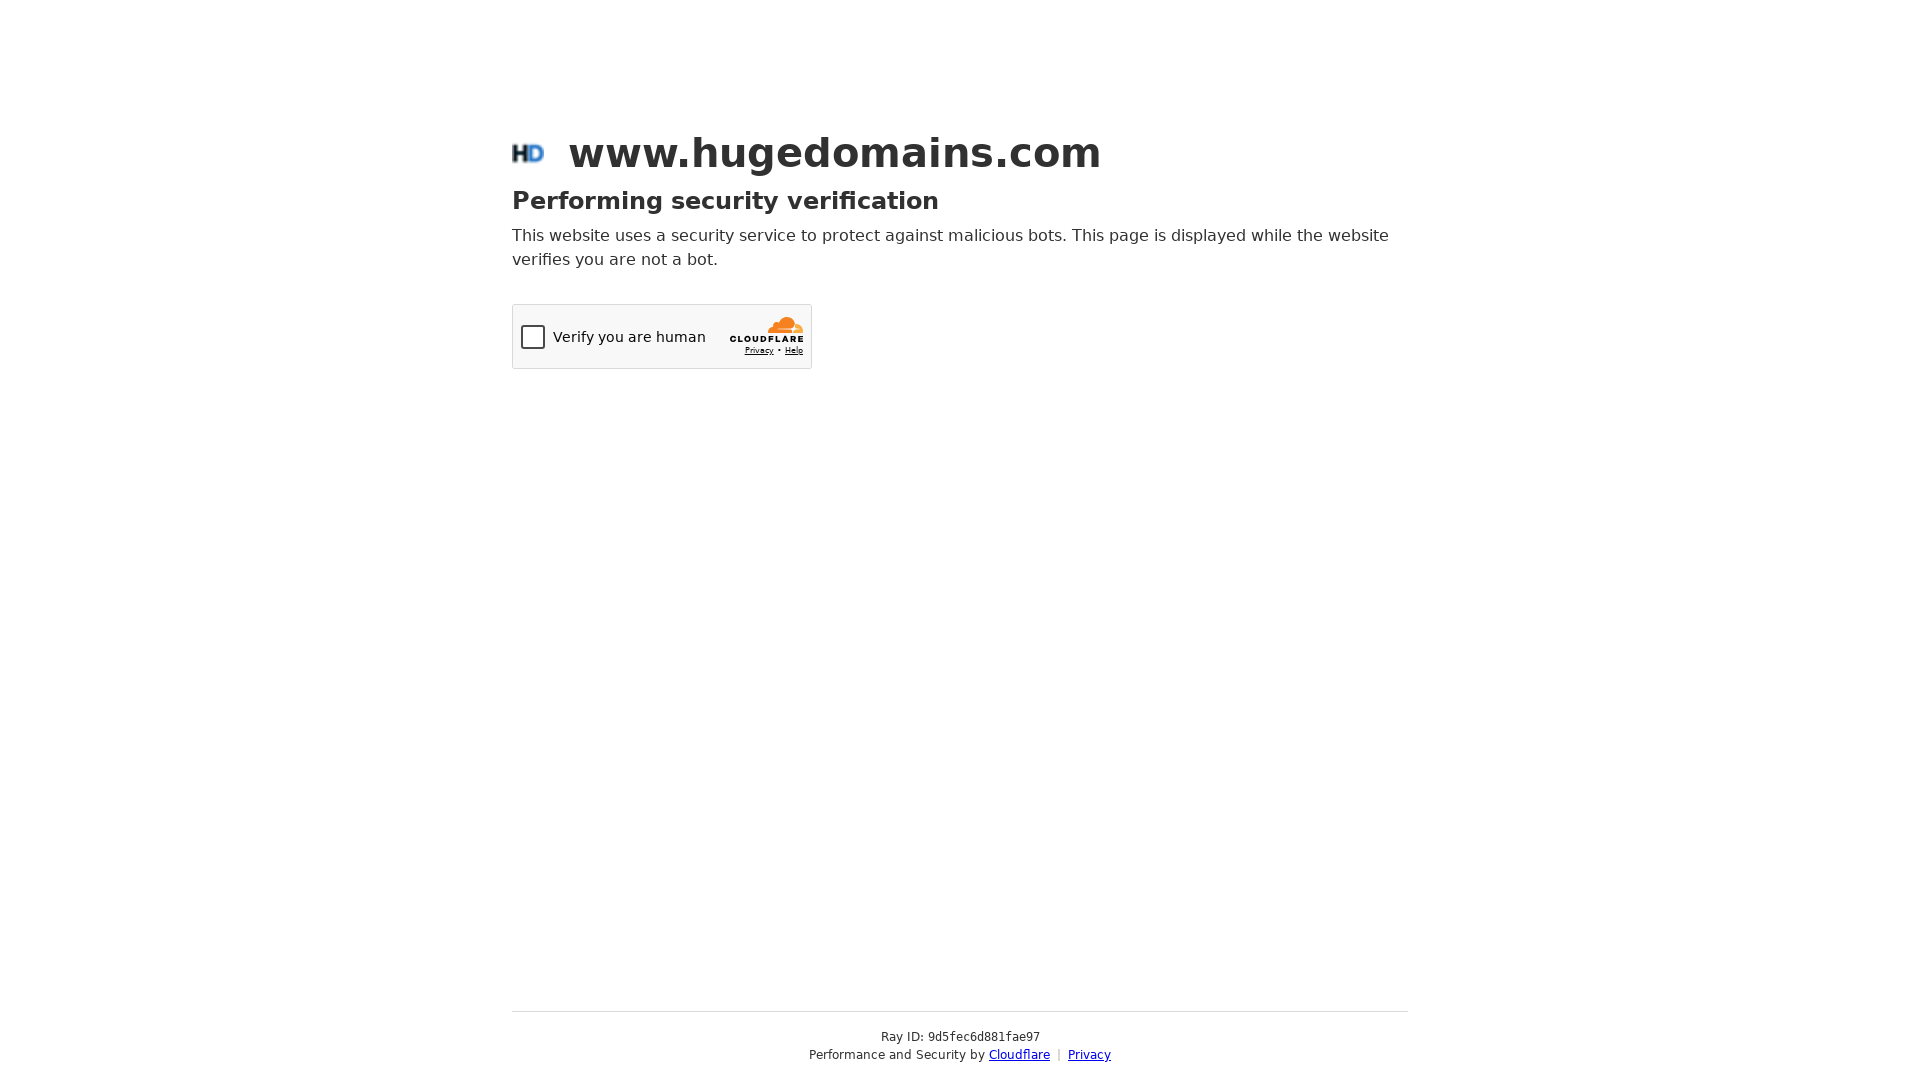